Simple navigation test that visits example.com and then navigates to browserbase.com

Starting URL: http://example.com

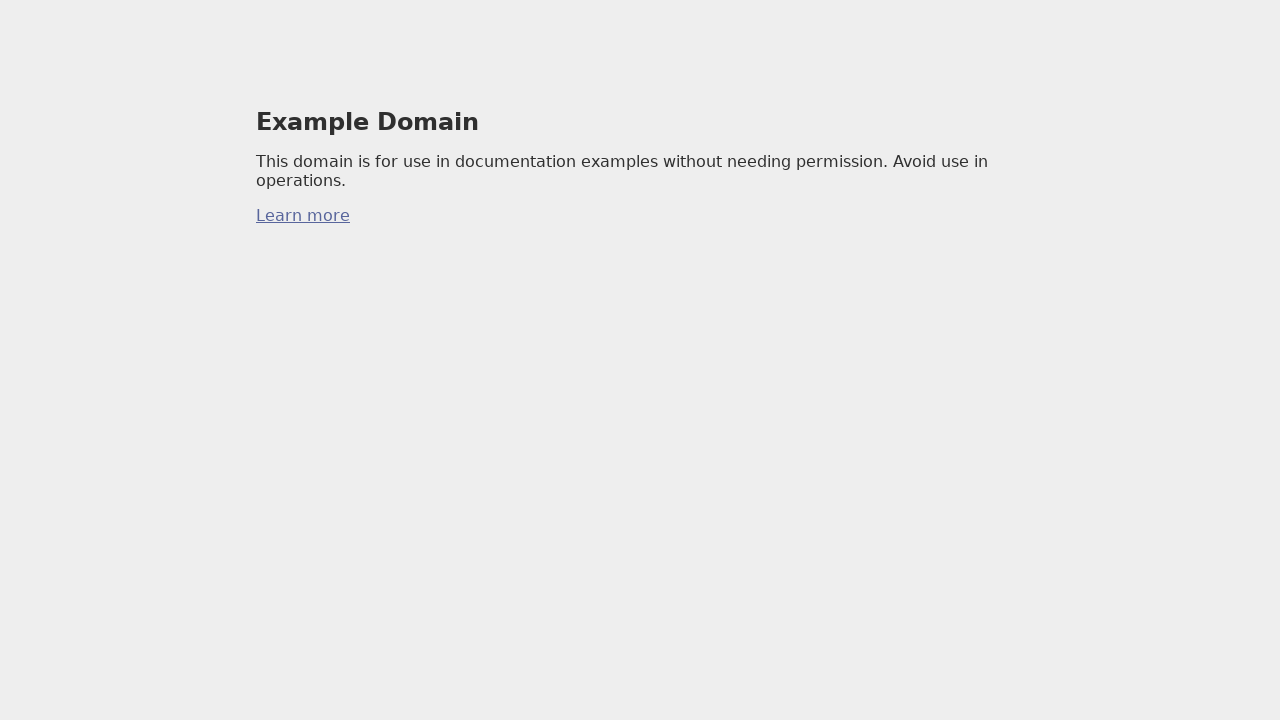

Waited for example.com to load (domcontentloaded)
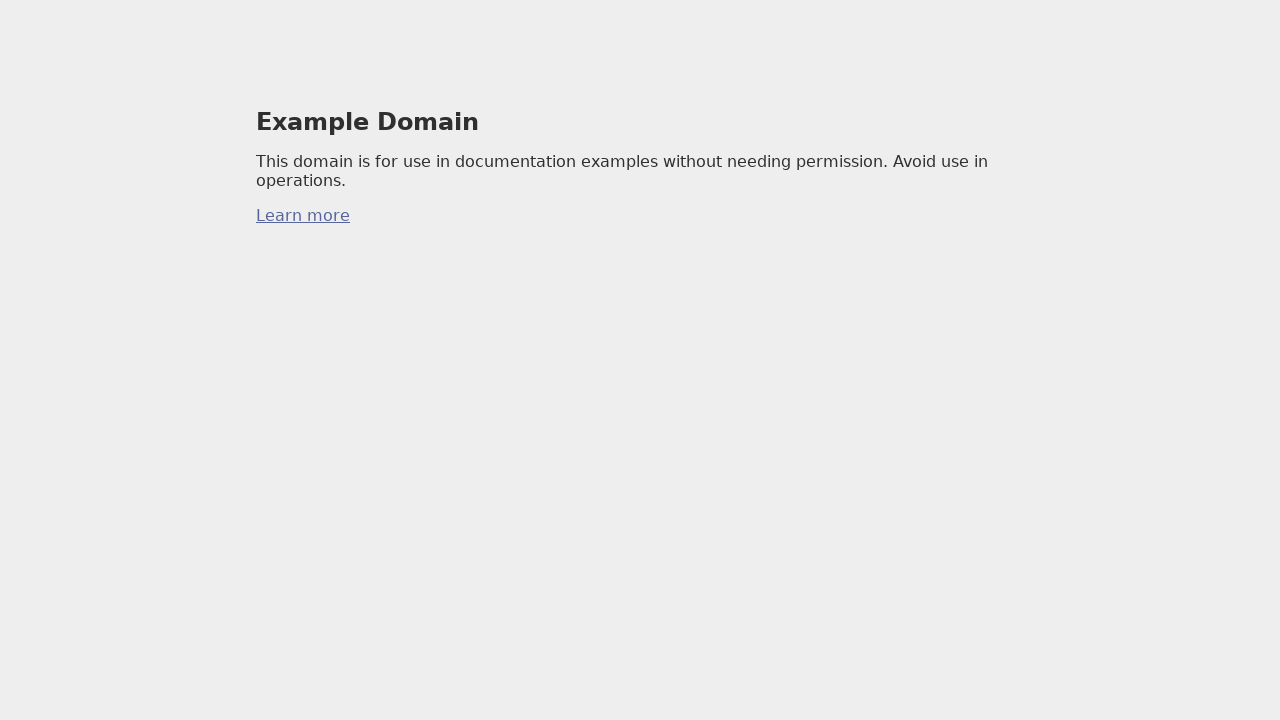

Navigated to browserbase.com
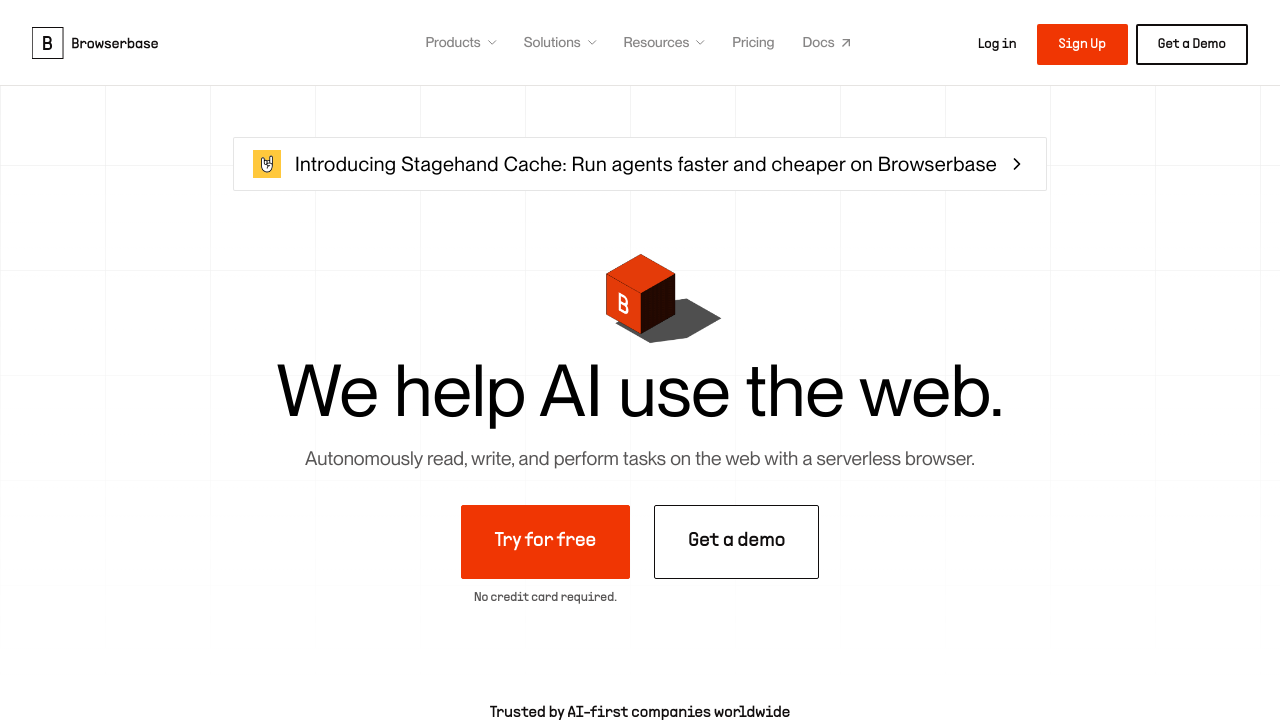

Waited for browserbase.com to load (domcontentloaded)
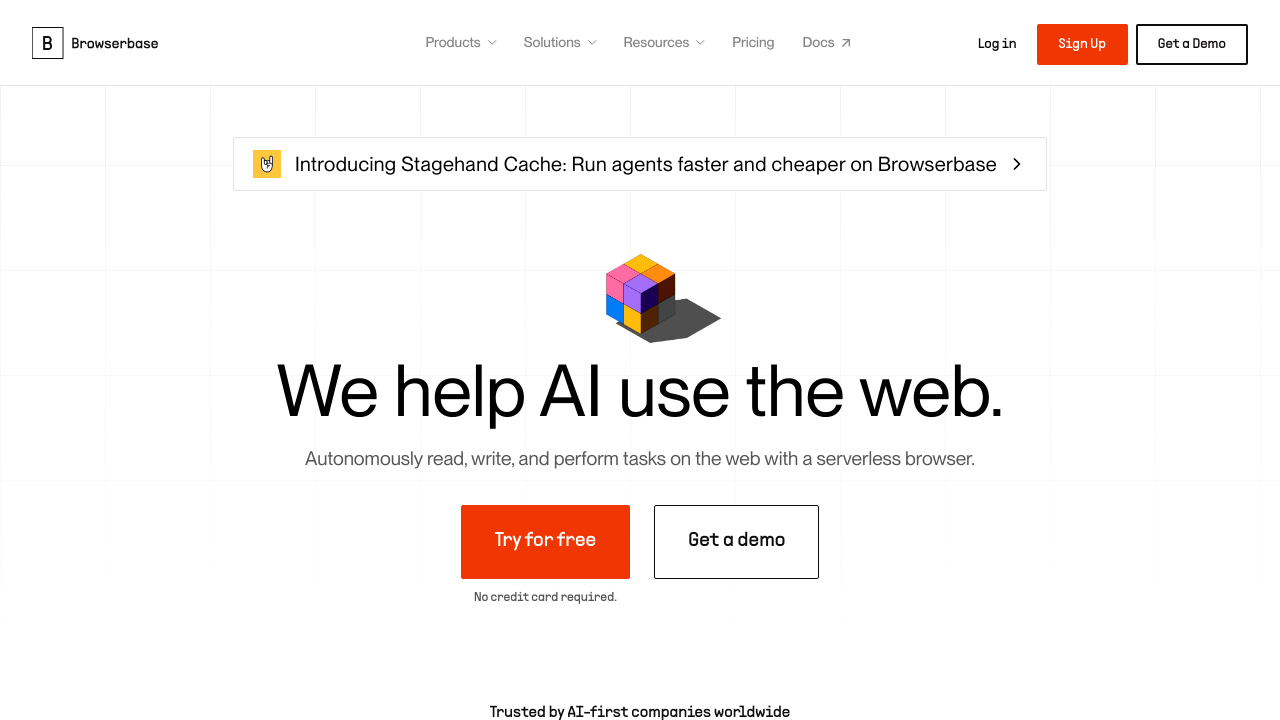

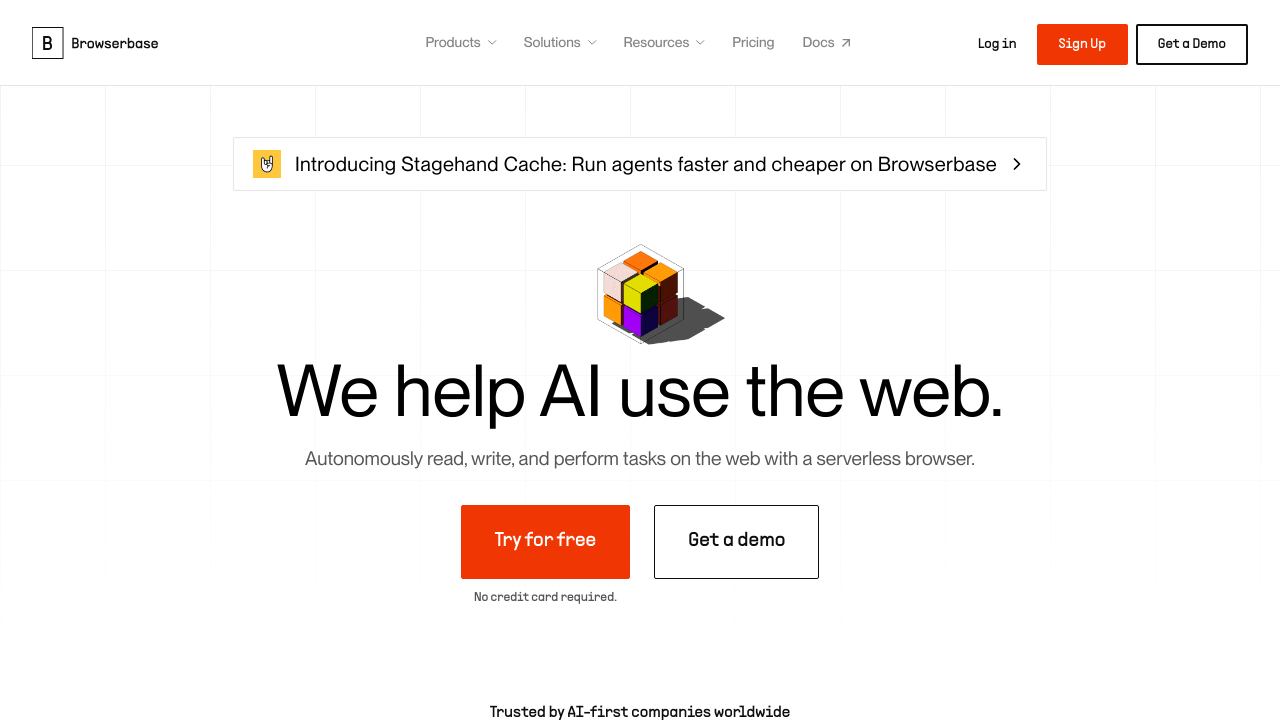